Tests navigation between two websites (otto.de and wisequarter.com), verifies page titles contain expected text, and exercises browser navigation controls (back, refresh, forward).

Starting URL: https://www.otto.de

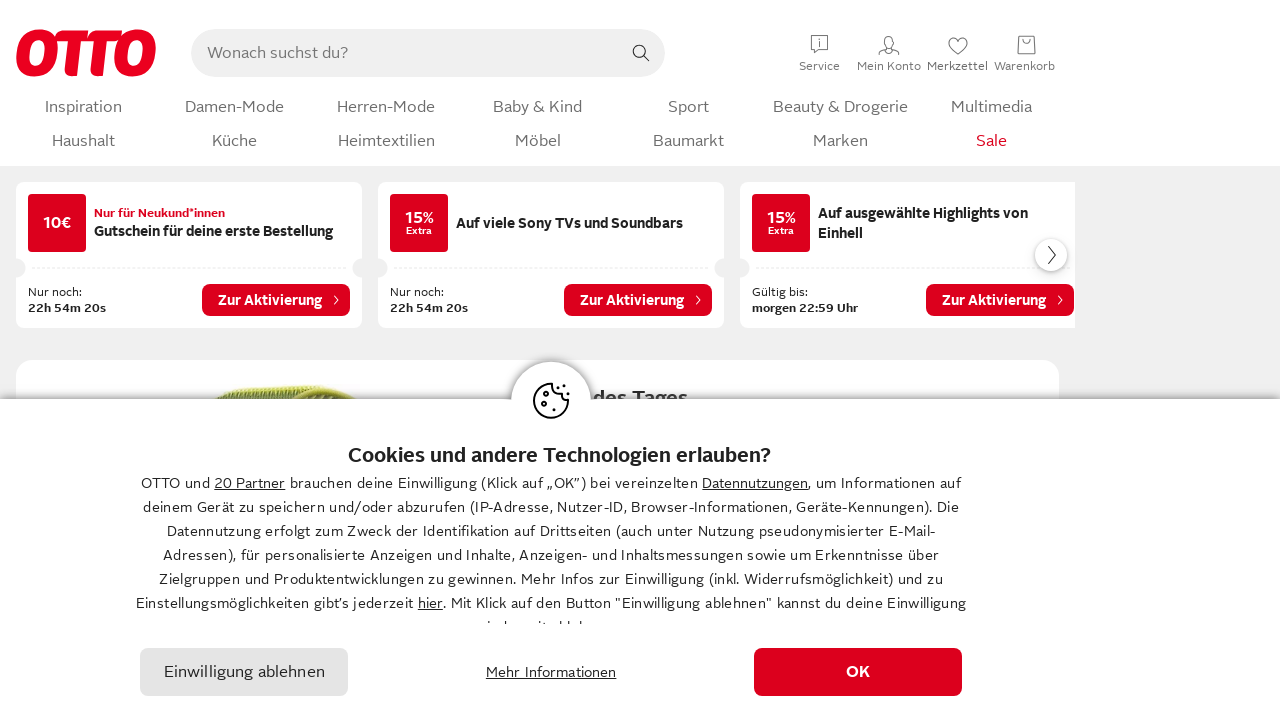

Retrieved otto.de page title
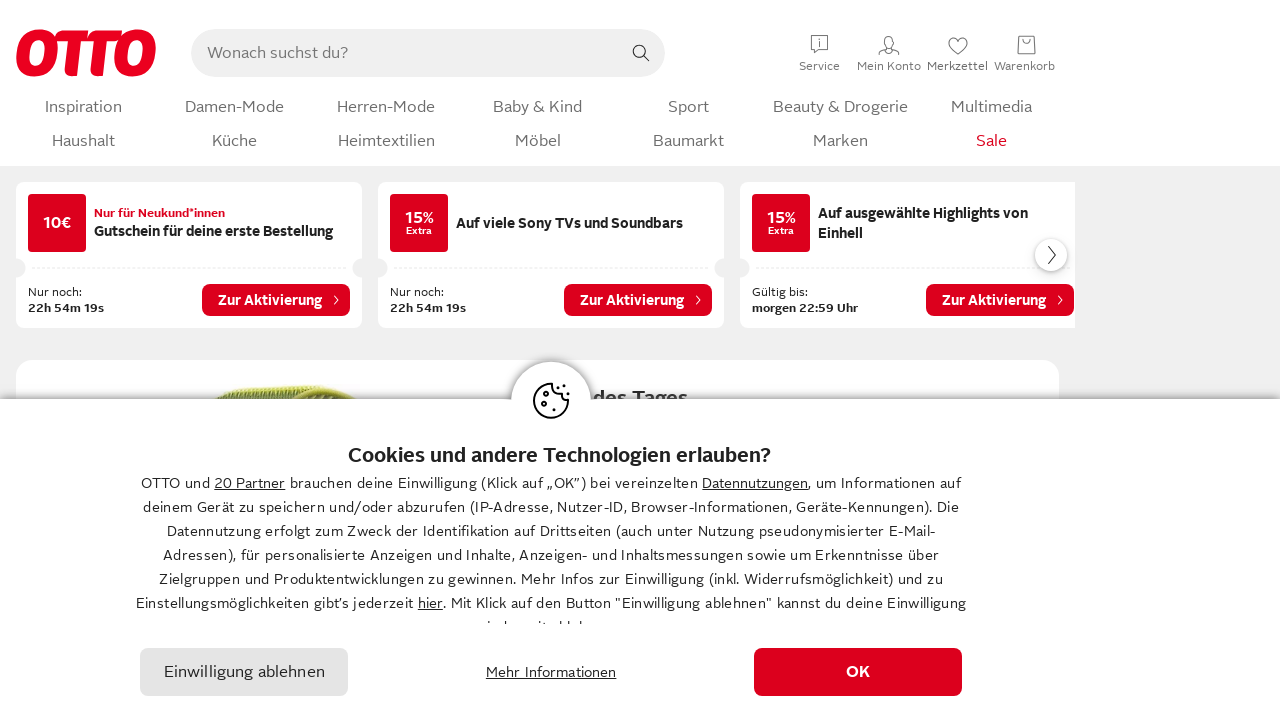

Verified page title contains 'OTTO'
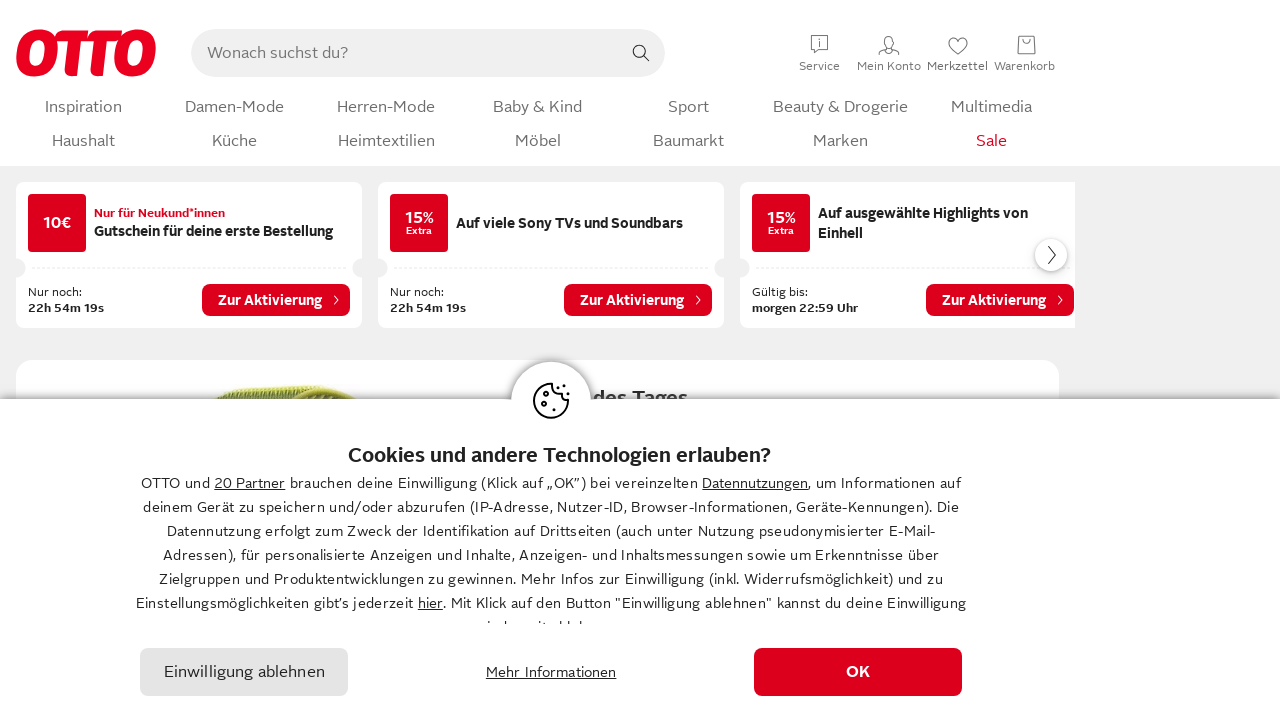

Retrieved current page URL
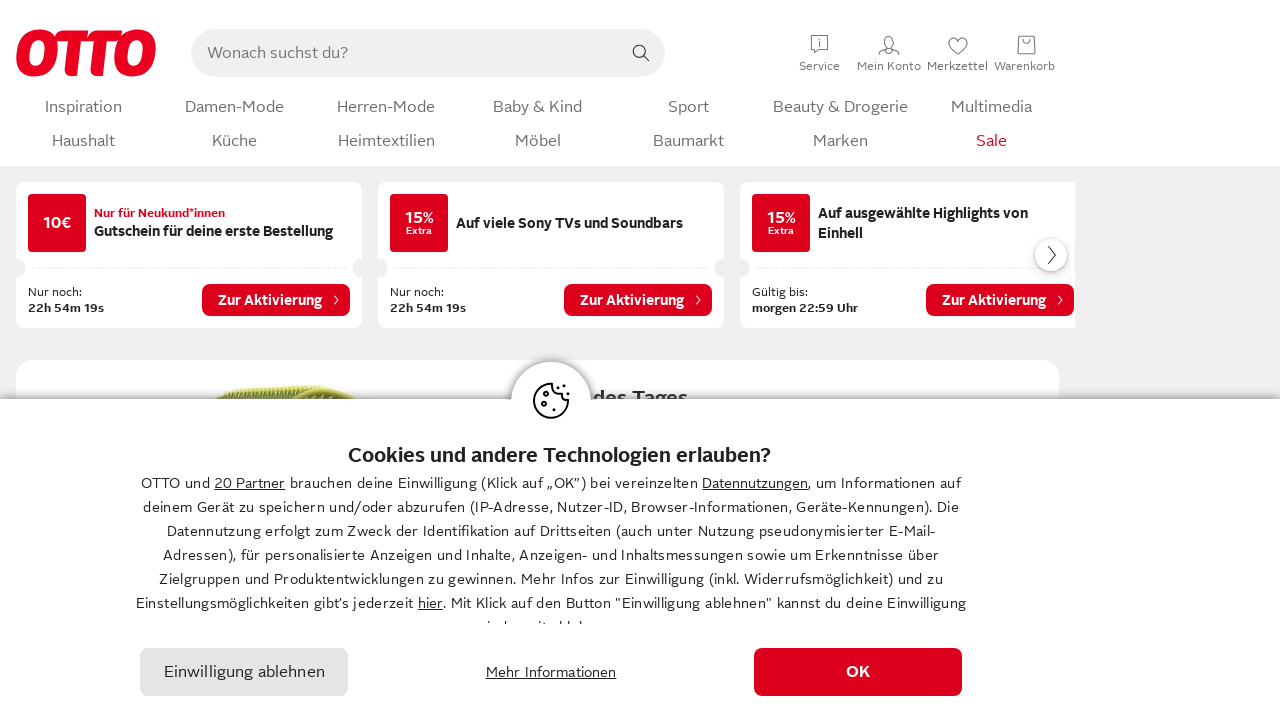

Verified URL contains 'otto'
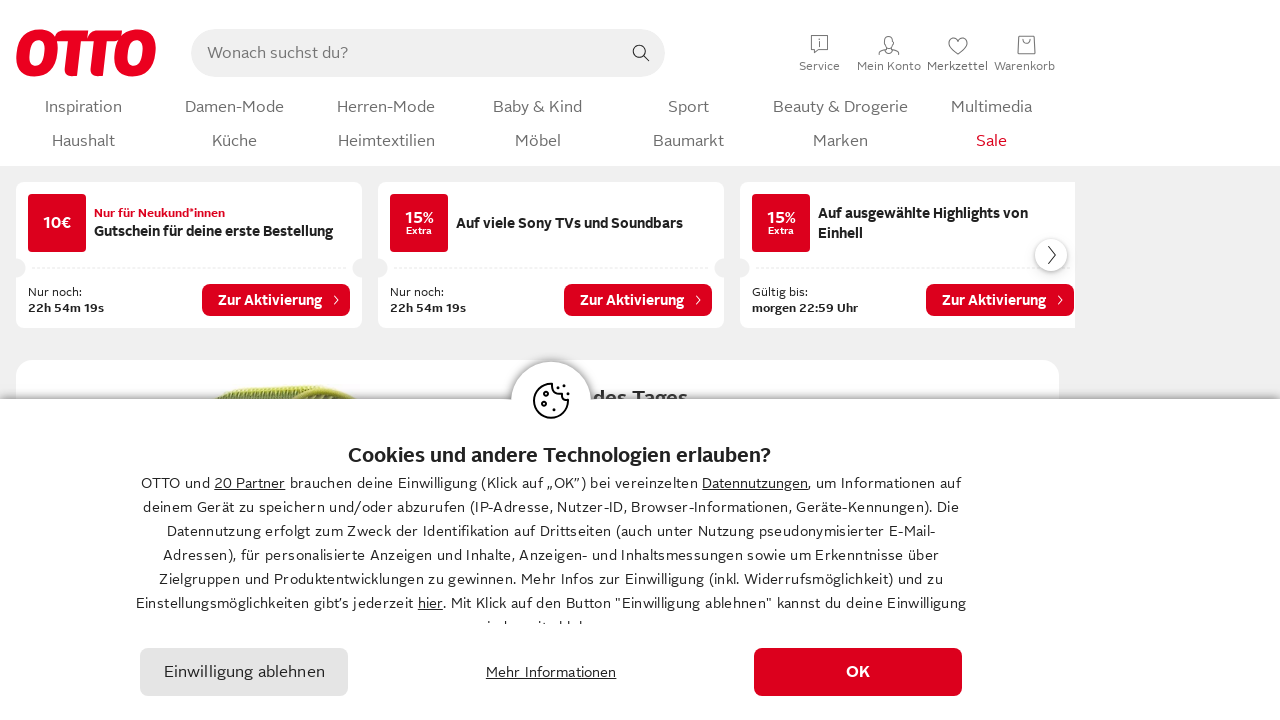

Navigated to wisequarter.com
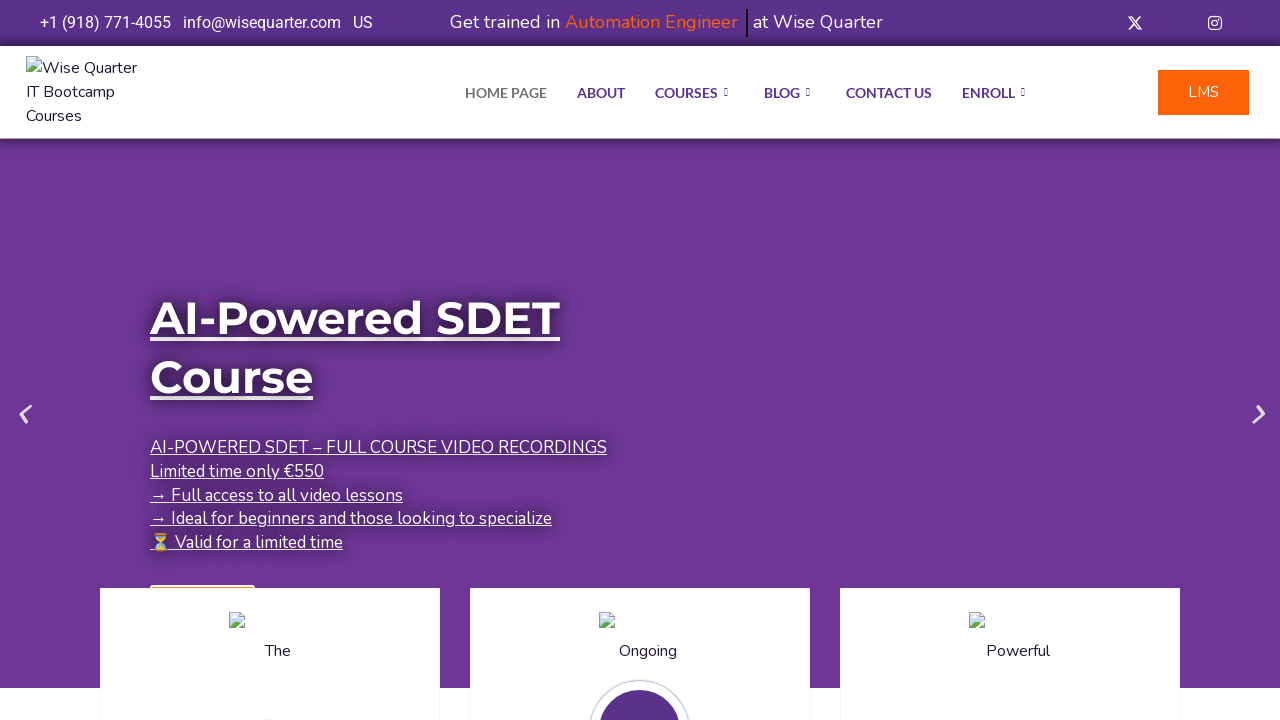

Retrieved wisequarter.com page title
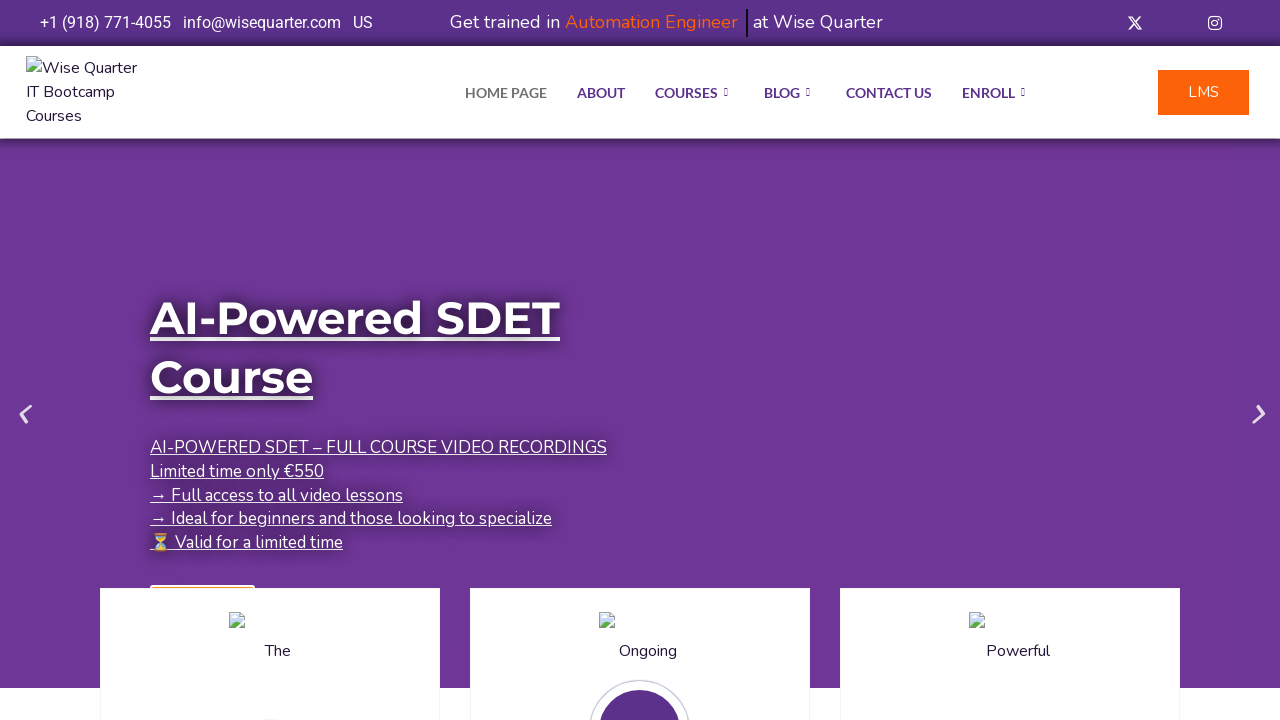

Verified wisequarter page title contains 'Quarter'
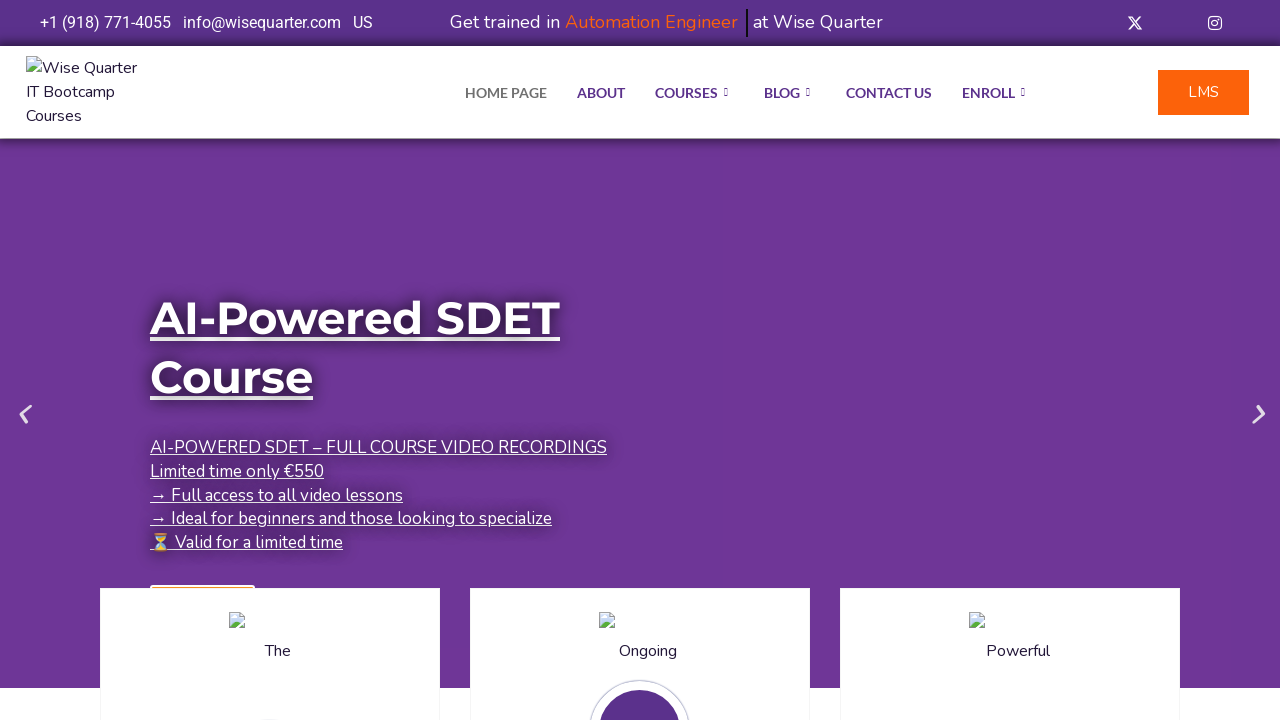

Navigated back to otto.de using browser back button
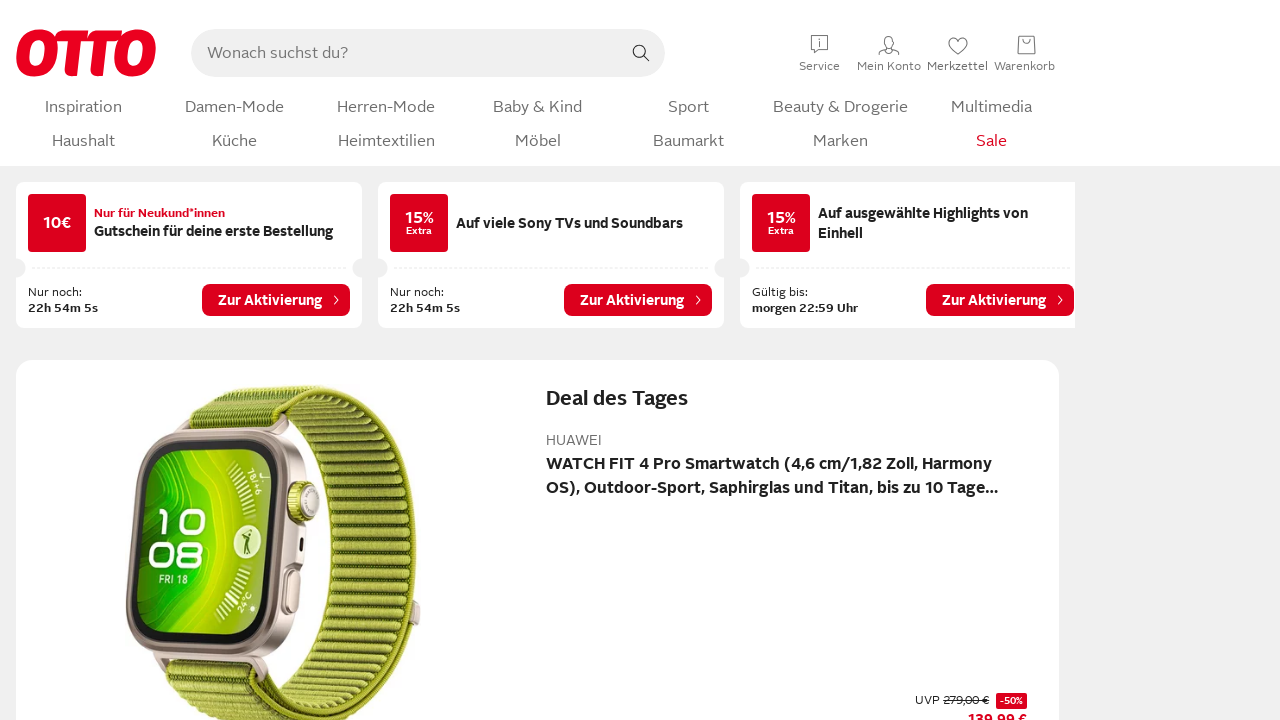

Refreshed the current page
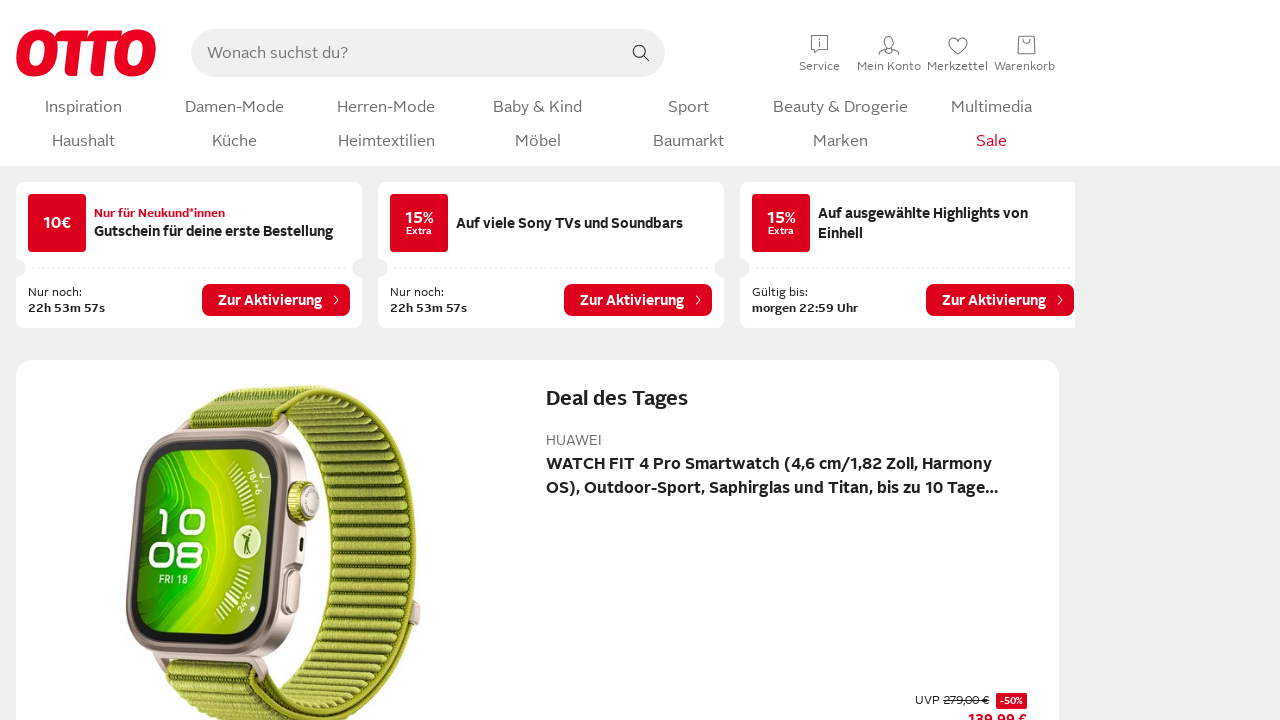

Navigated forward to wisequarter.com using browser forward button
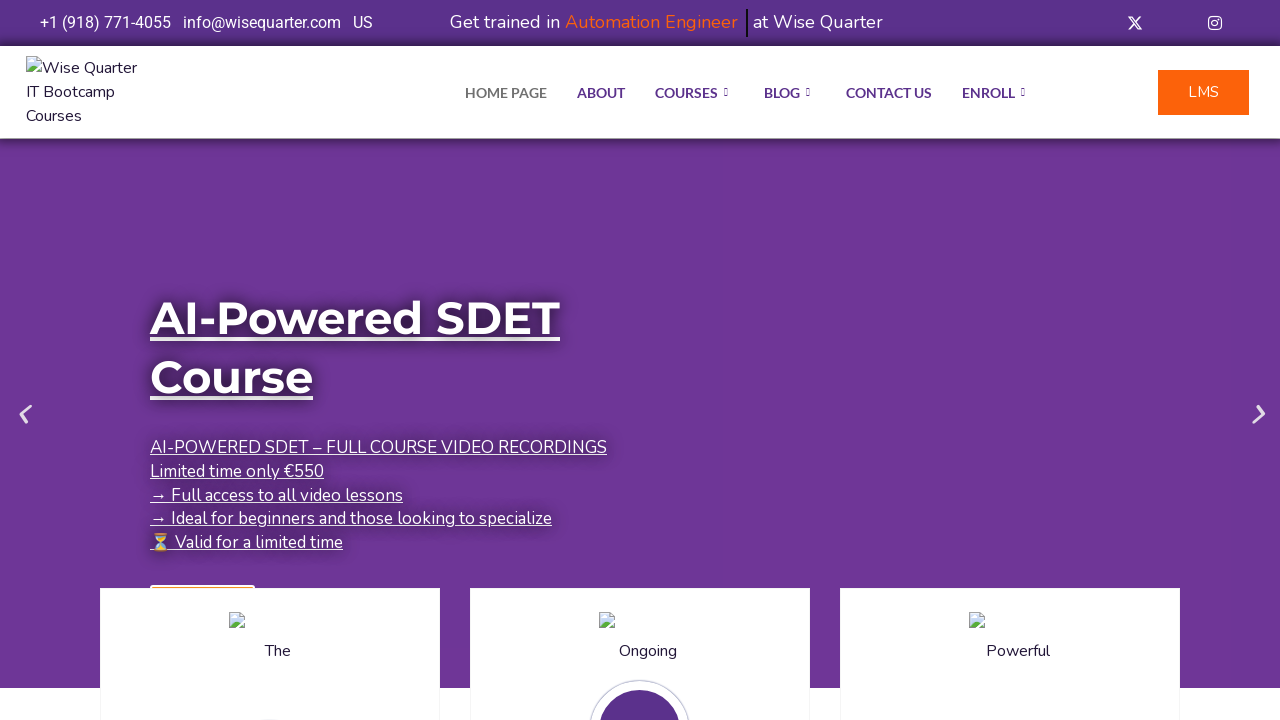

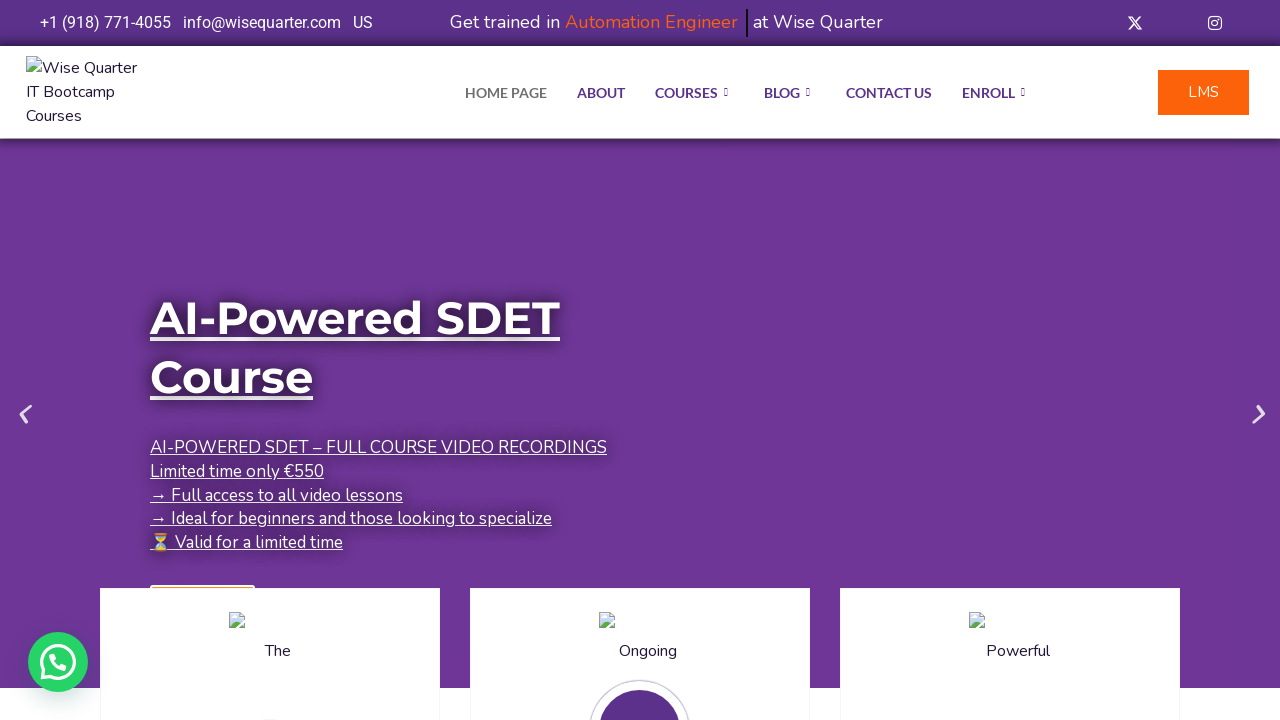